Scrolls down the page by 800 pixels

Starting URL: https://www.lambdatest.com/selenium-playground/table-records-filter-demo

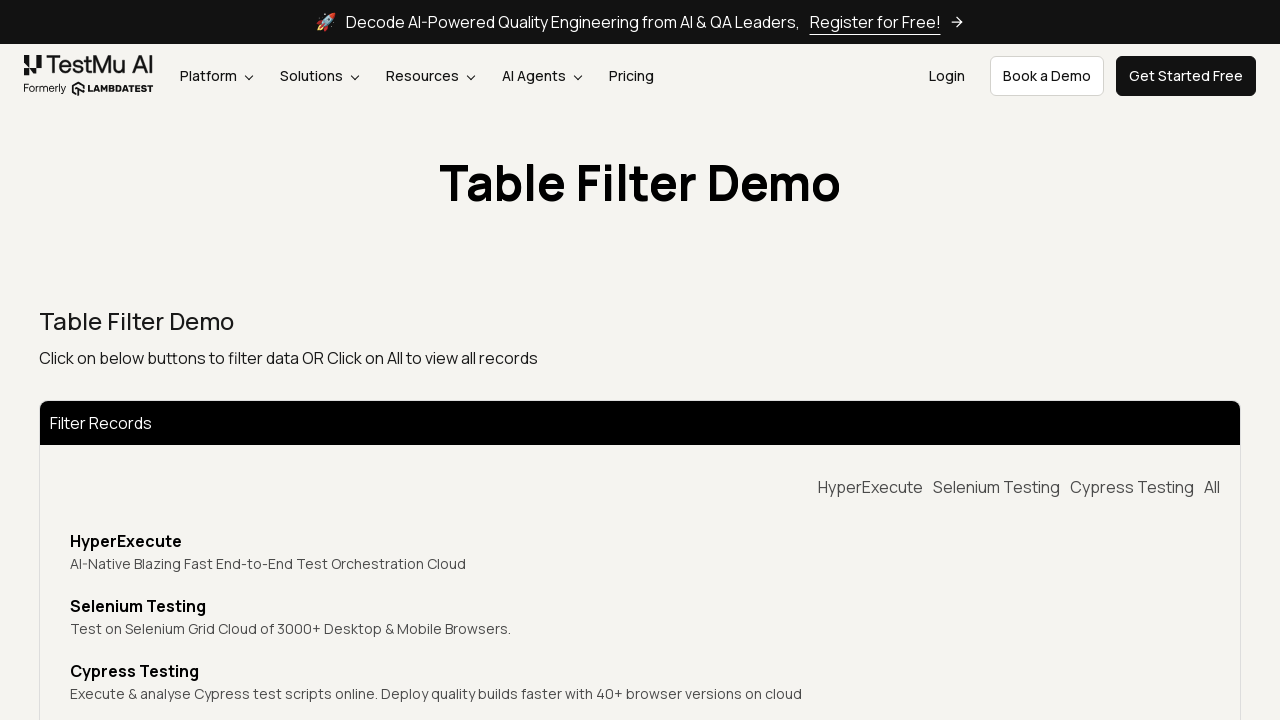

Scrolled down the page by 800 pixels
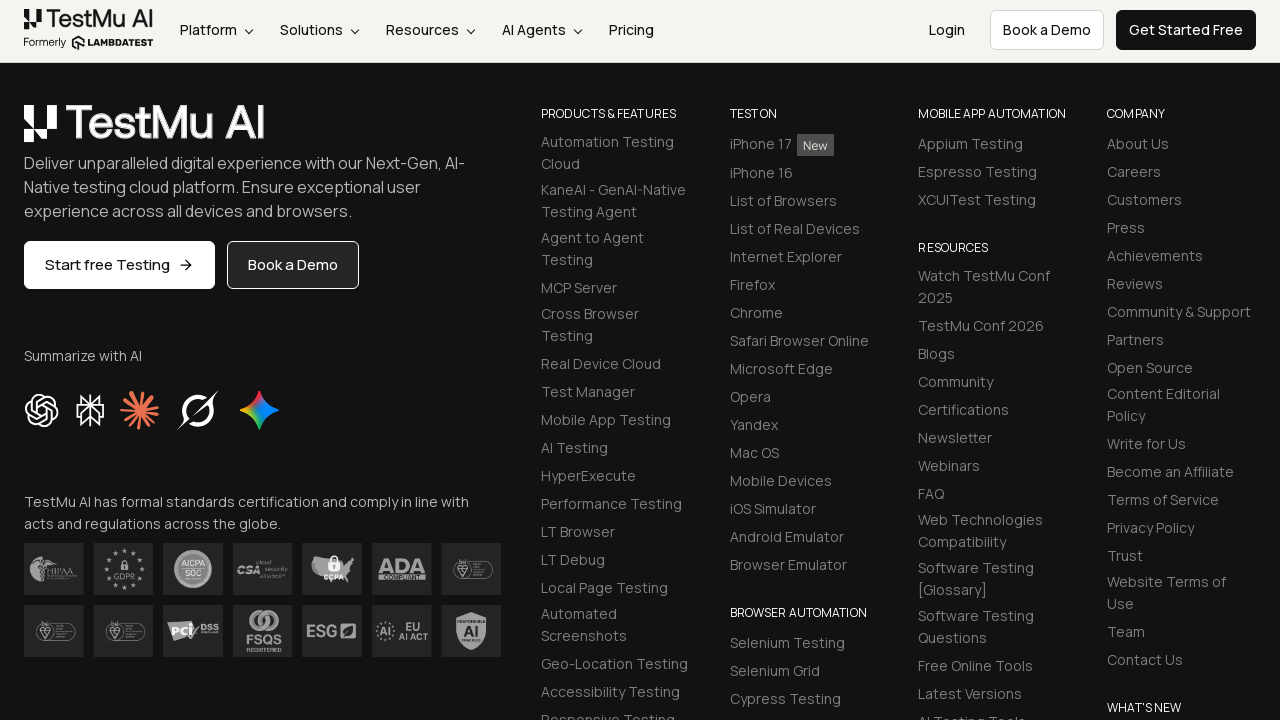

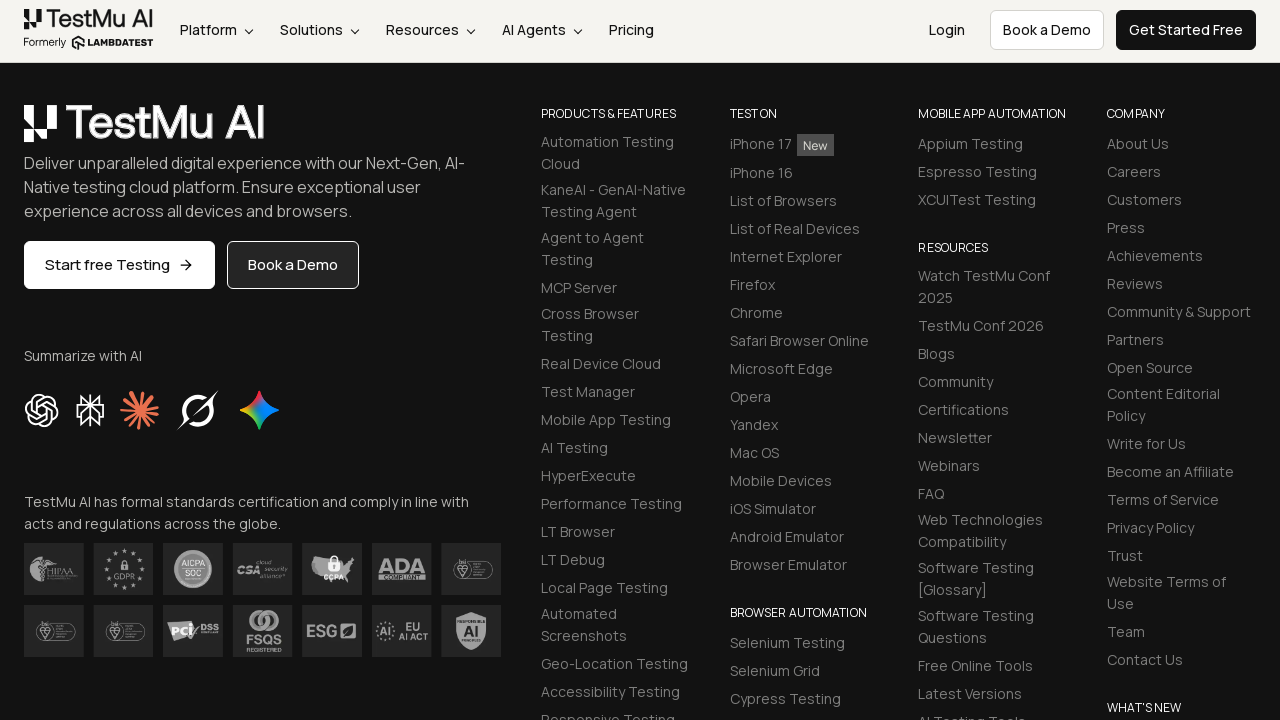